Tests a math puzzle page by reading a value X from the page, calculating a formula result (log of absolute value of 12*sin(x)), entering the answer, checking a checkbox, selecting a radio button, and submitting the form.

Starting URL: https://suninjuly.github.io/math.html

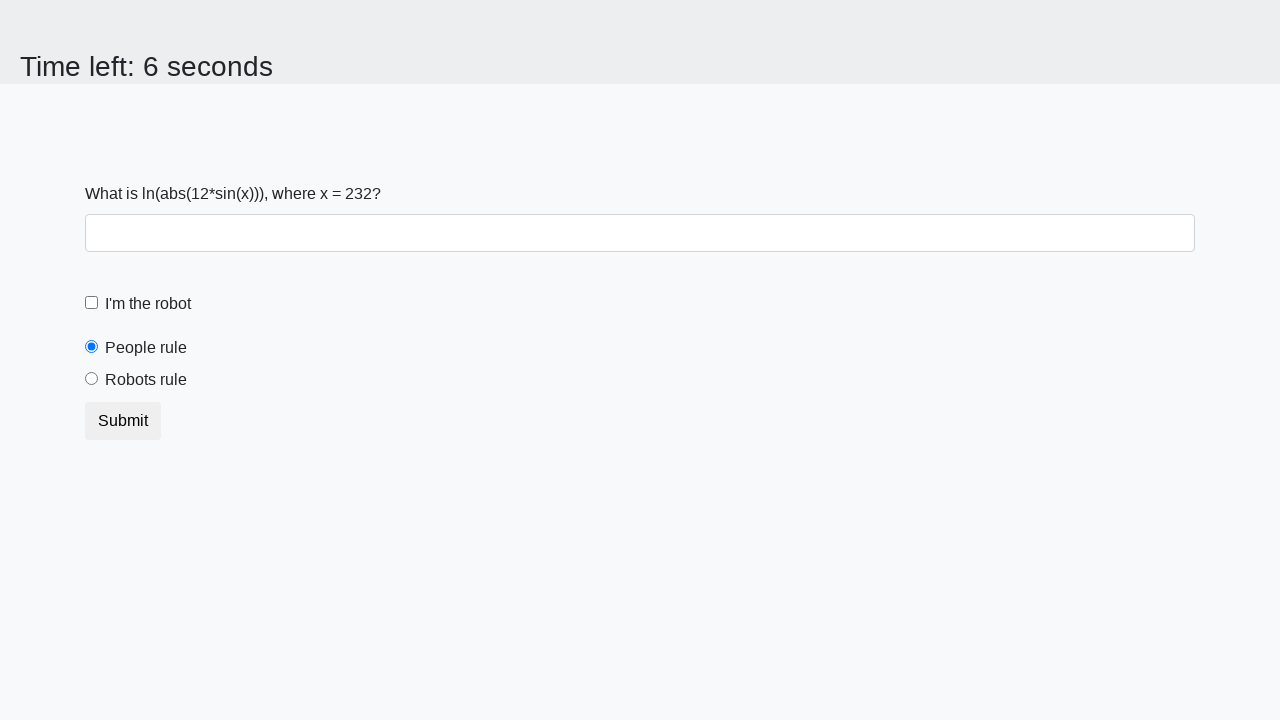

Navigated to math puzzle page
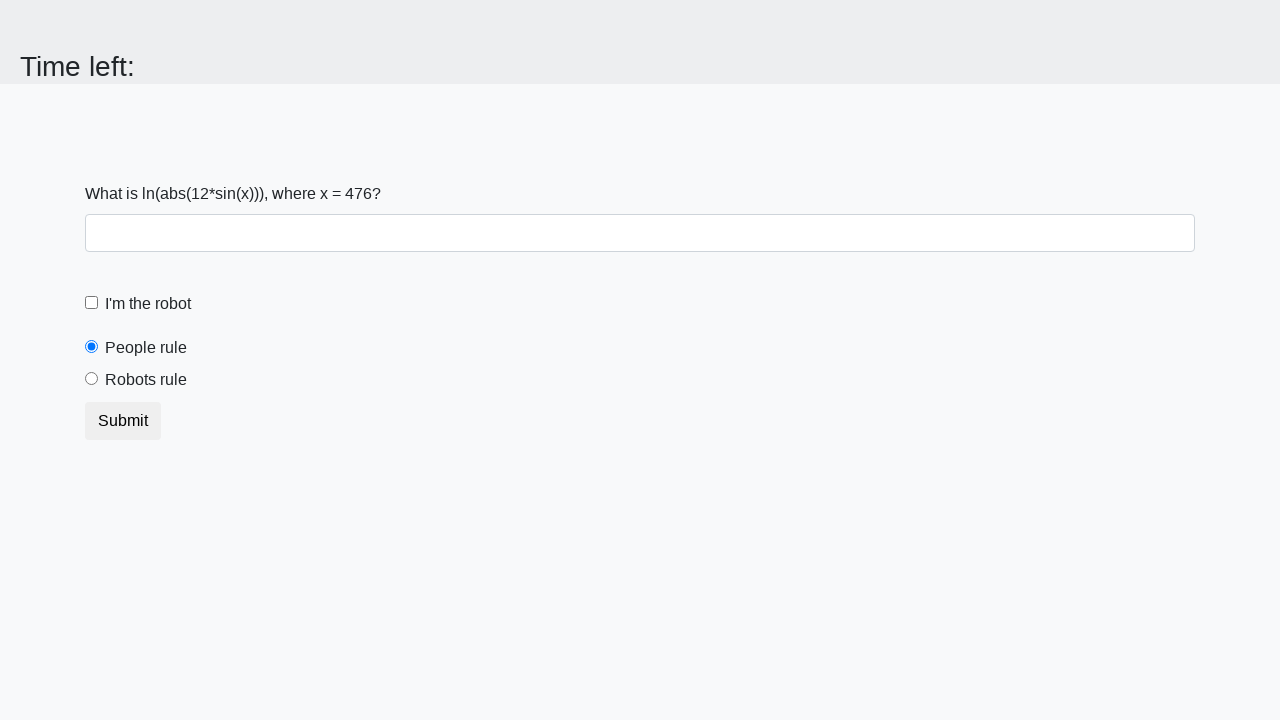

Read X value from page
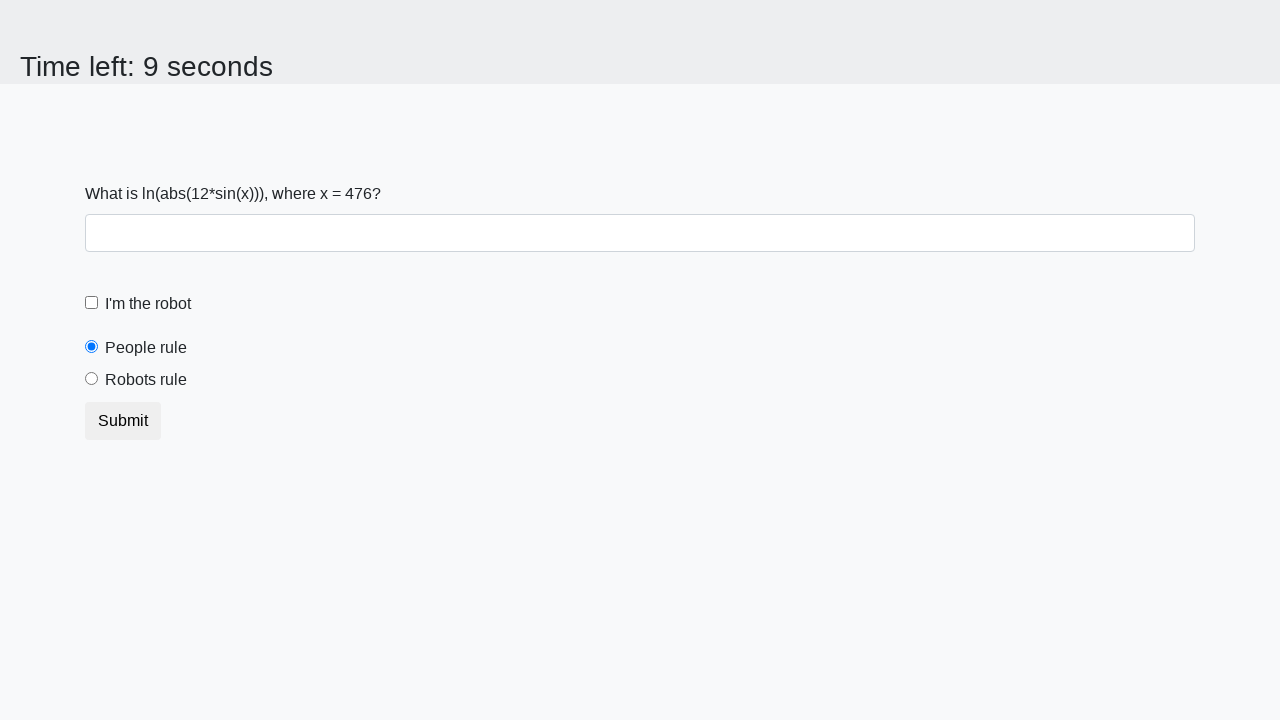

Calculated answer using formula: log(abs(12*sin(476))) = 2.4837197029820066
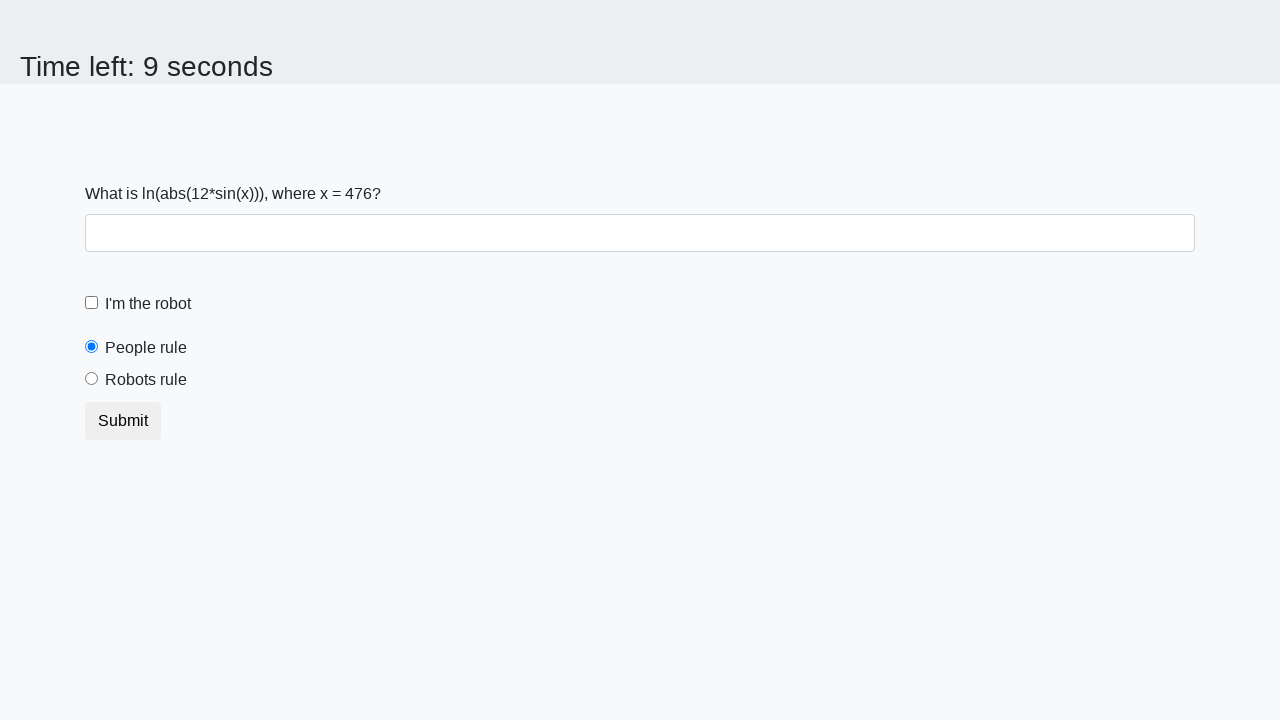

Filled answer field with calculated result on #answer
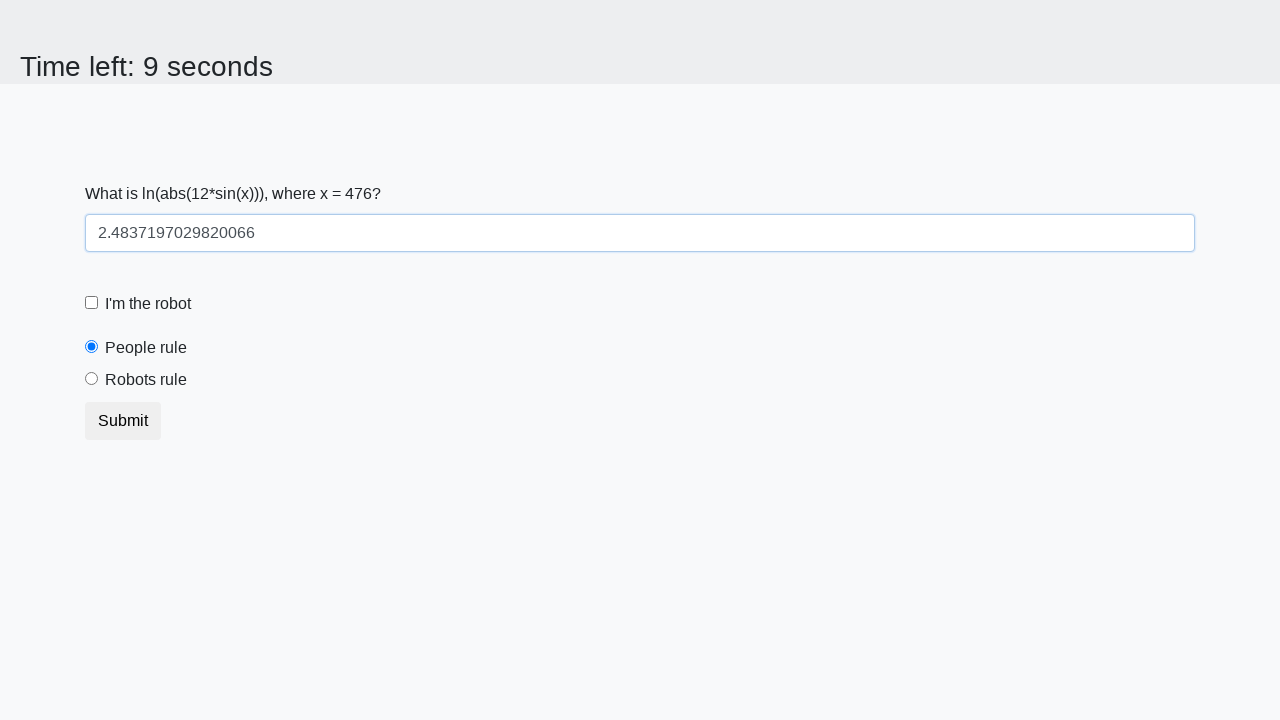

Checked the robot checkbox at (92, 303) on #robotCheckbox
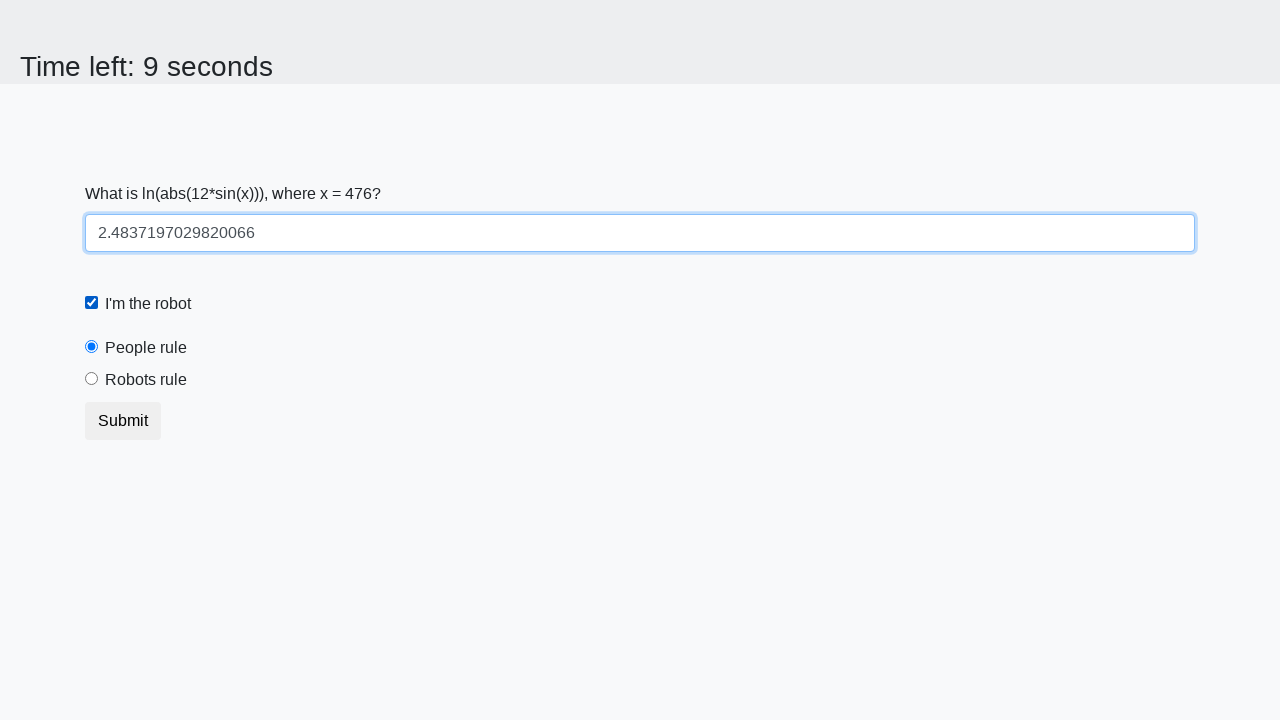

Selected 'Robots rule!' radio button at (92, 379) on #robotsRule
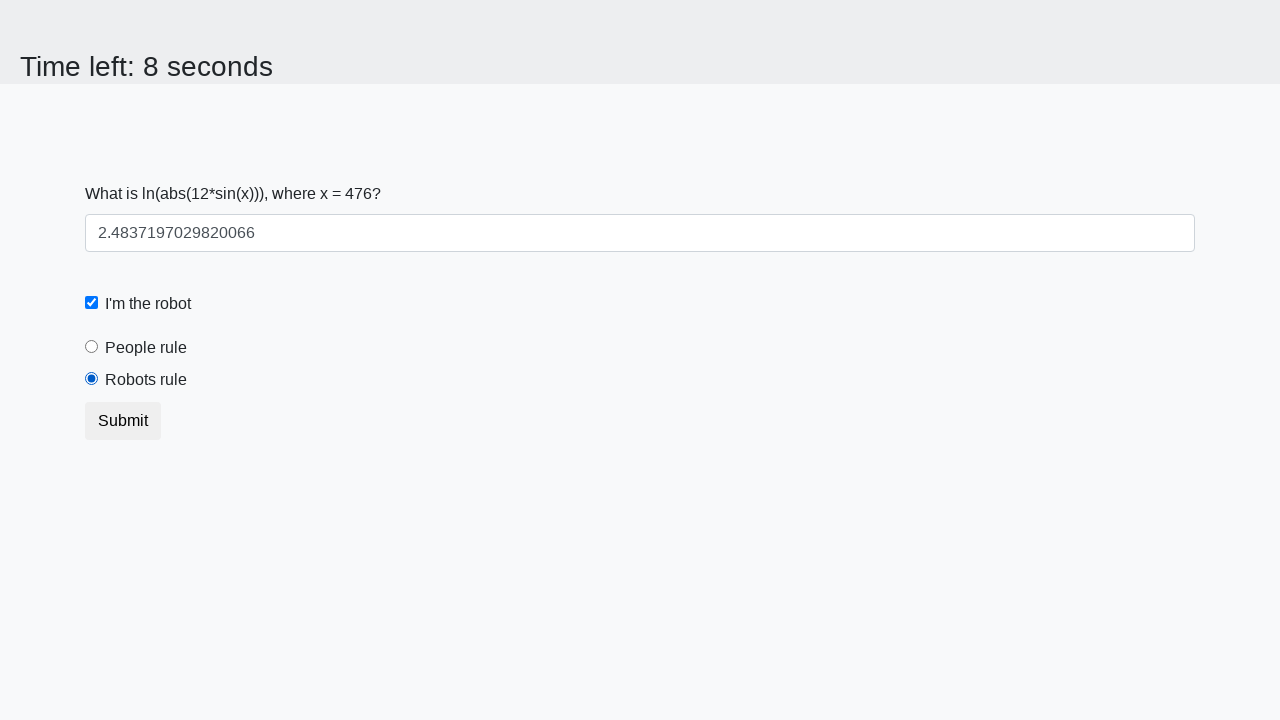

Clicked Submit button at (123, 421) on .btn
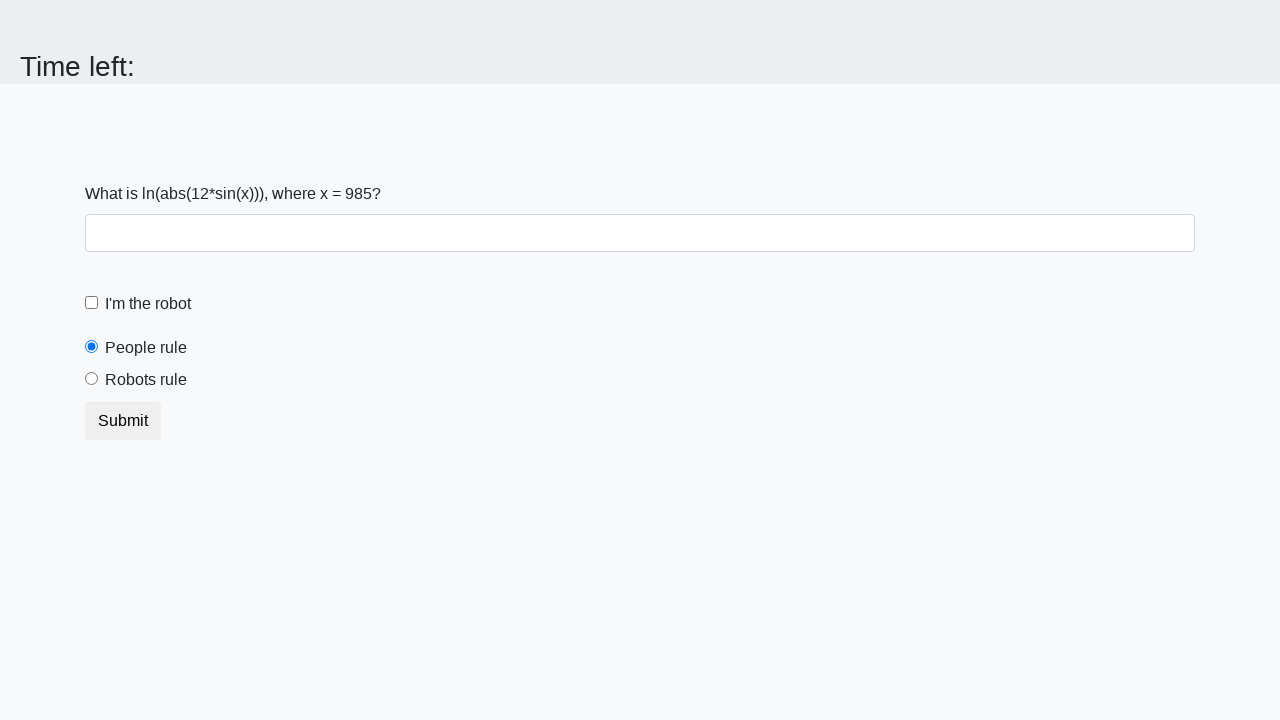

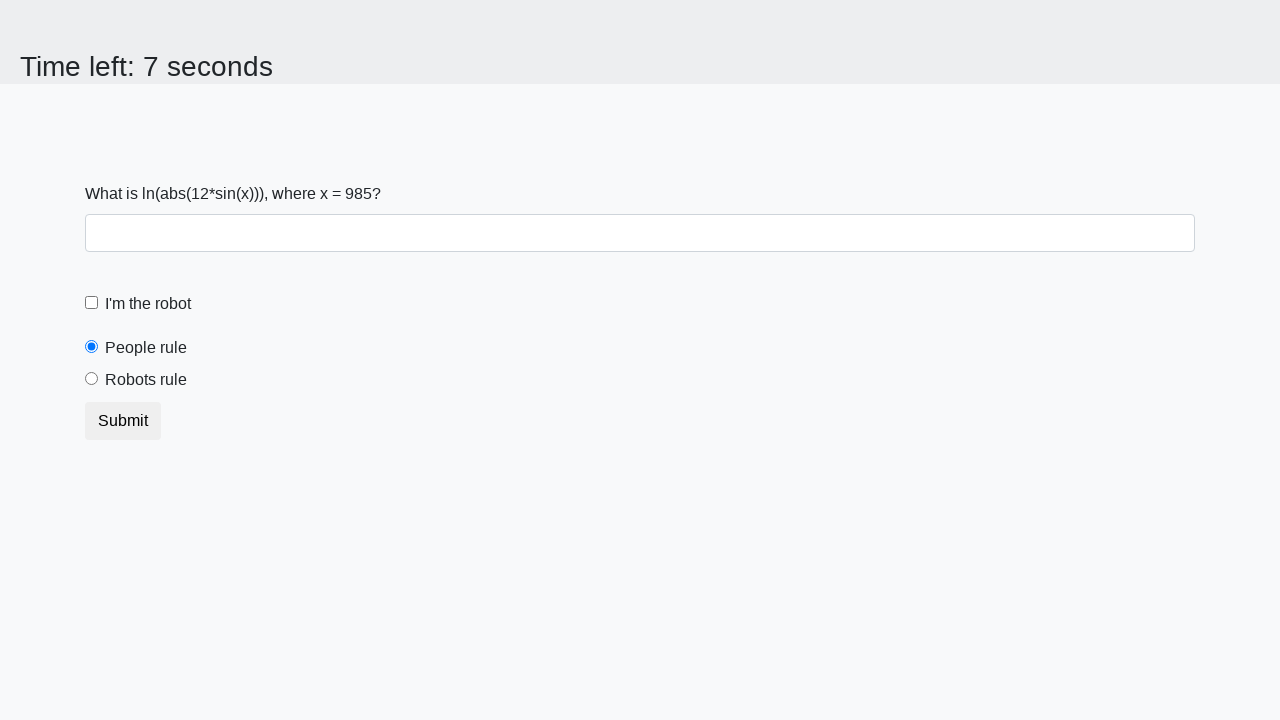